Tests radio button interactions including clicking, checking selection state, and verifying default selections on a radio button demo page

Starting URL: https://www.leafground.com/radio.xhtml

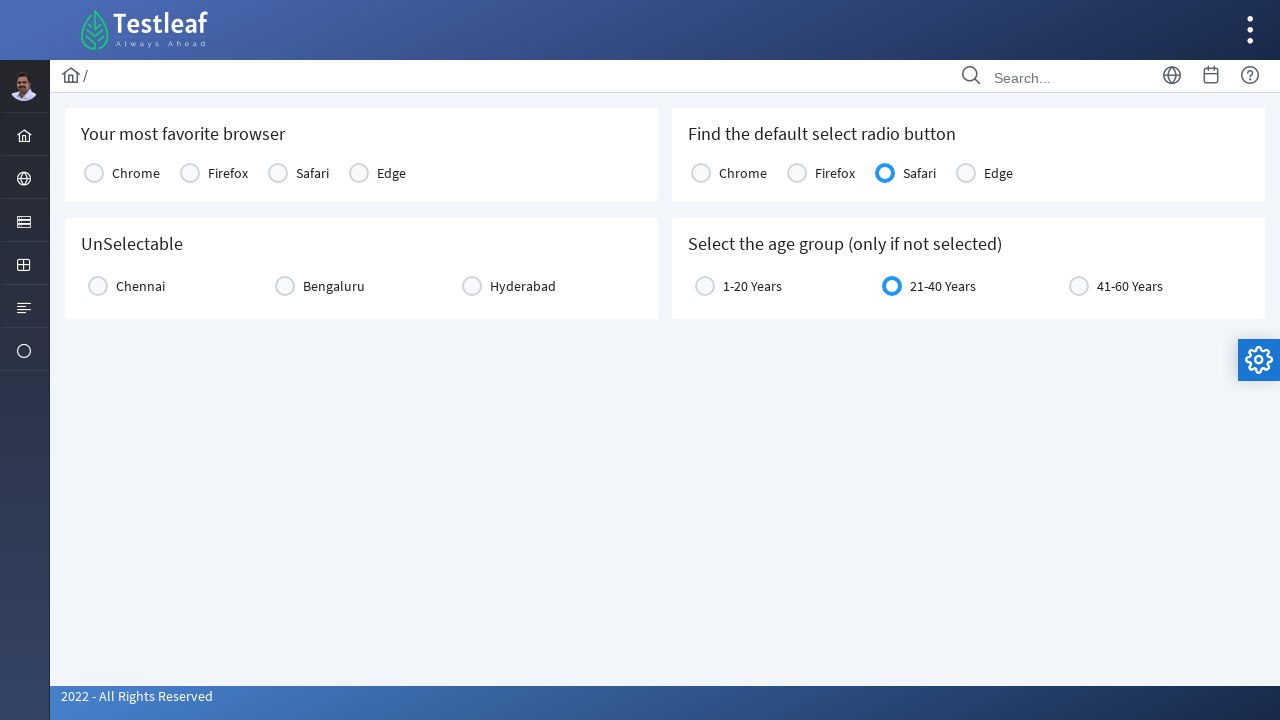

Clicked first radio button option (first click) at (94, 173) on xpath=//table[@id='j_idt87:console1']/tbody[1]/tr[1]/td[1]/div[1]/div[2]
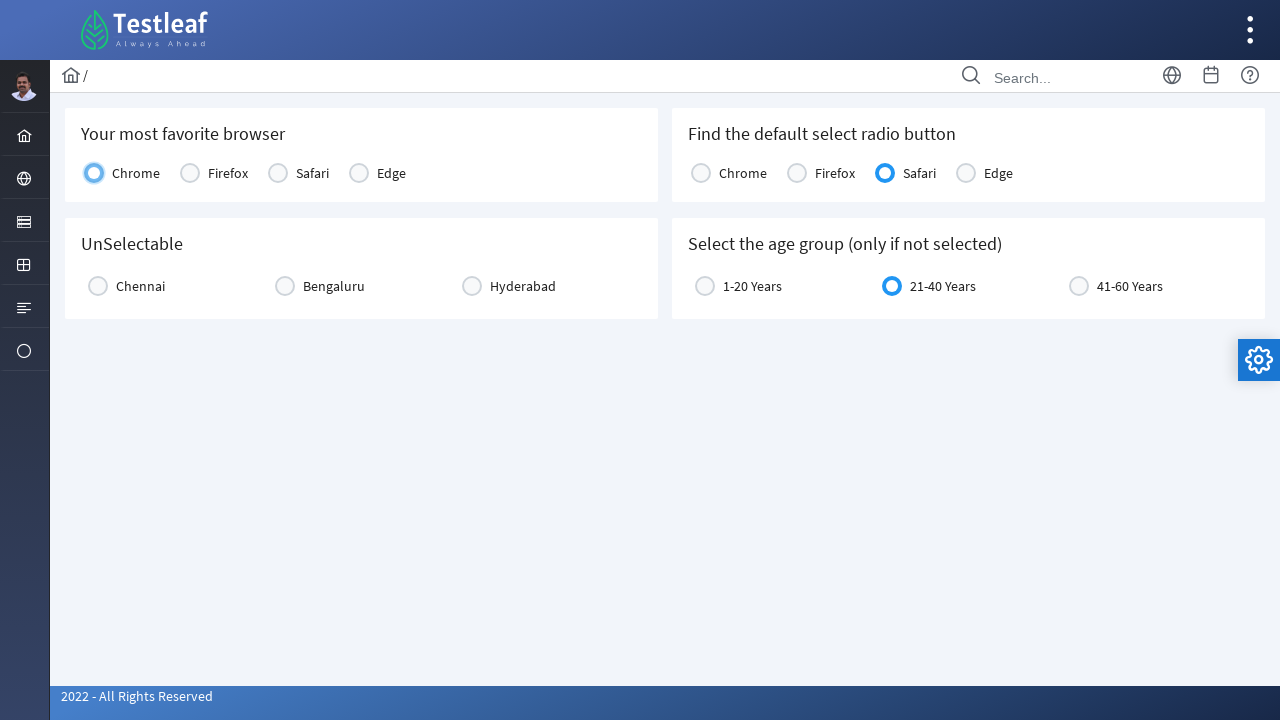

Clicked first radio button option (second click) at (94, 173) on xpath=//table[@id='j_idt87:console1']/tbody[1]/tr[1]/td[1]/div[1]/div[2]
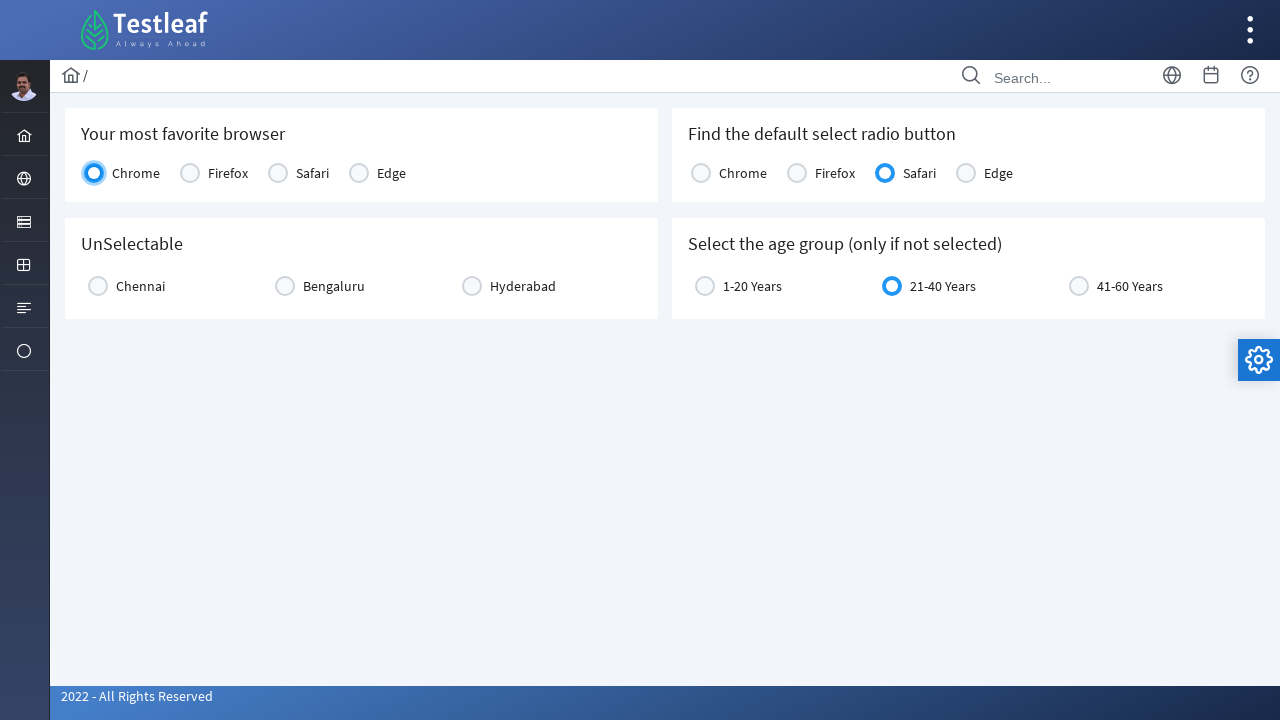

Checked if radio button is visible: True
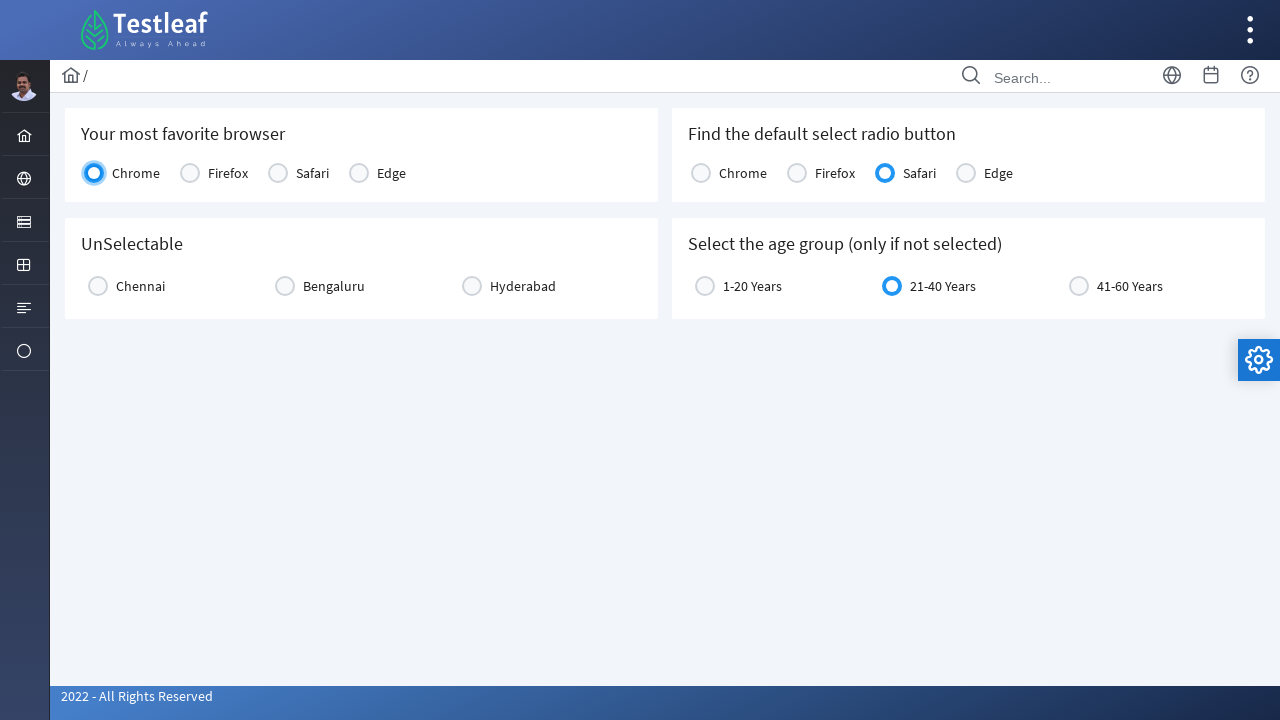

Retrieved selected radio button text for Safari: Safari
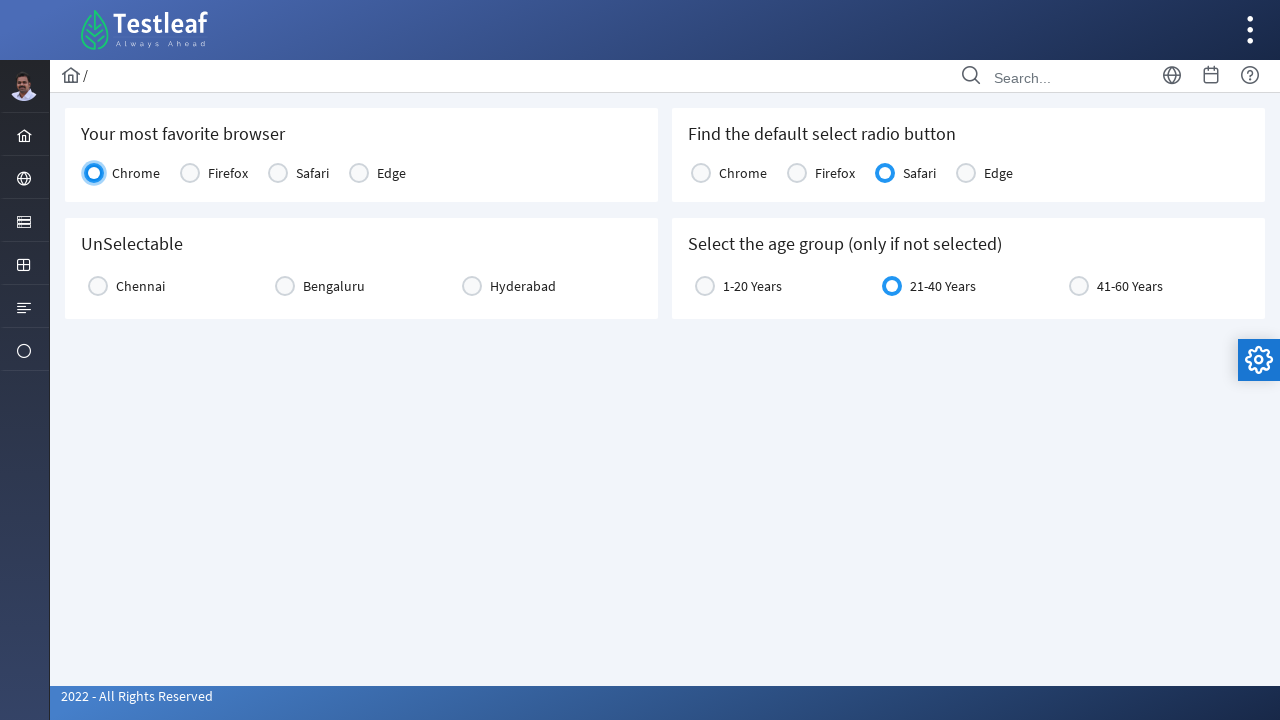

Retrieved selected age group text: 21-40 Years
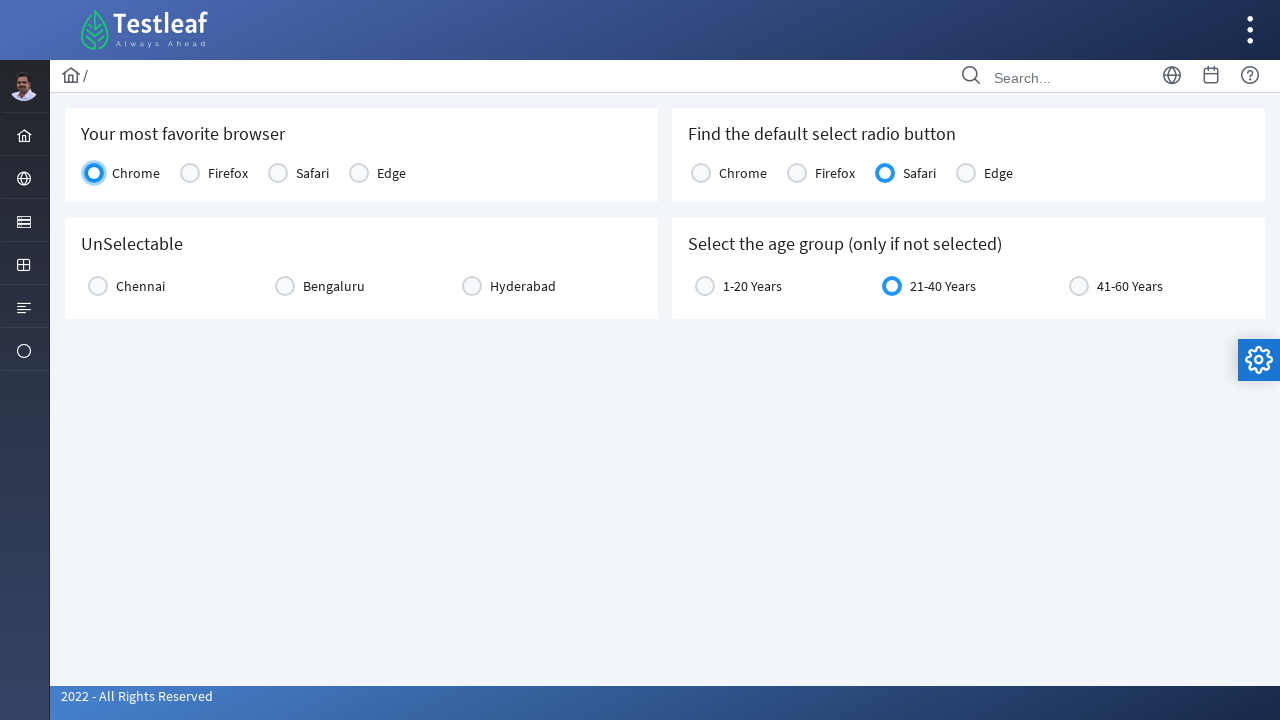

Checked if age radio button is selected: True
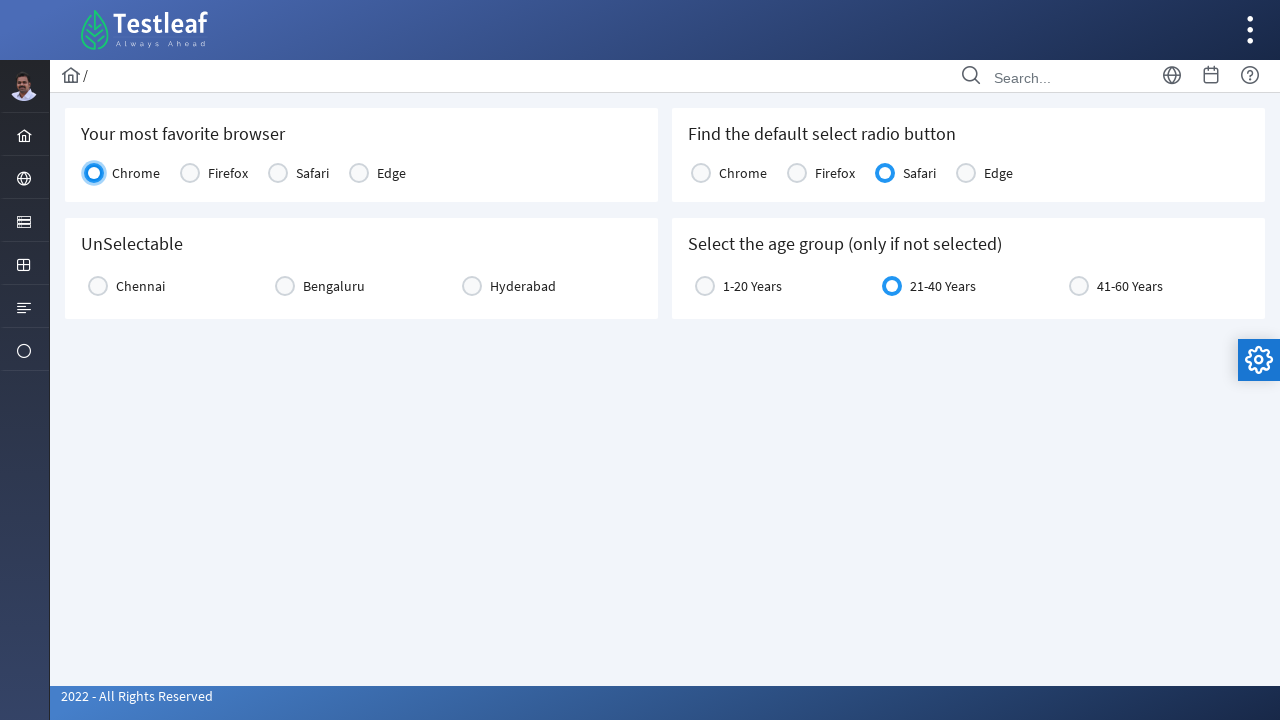

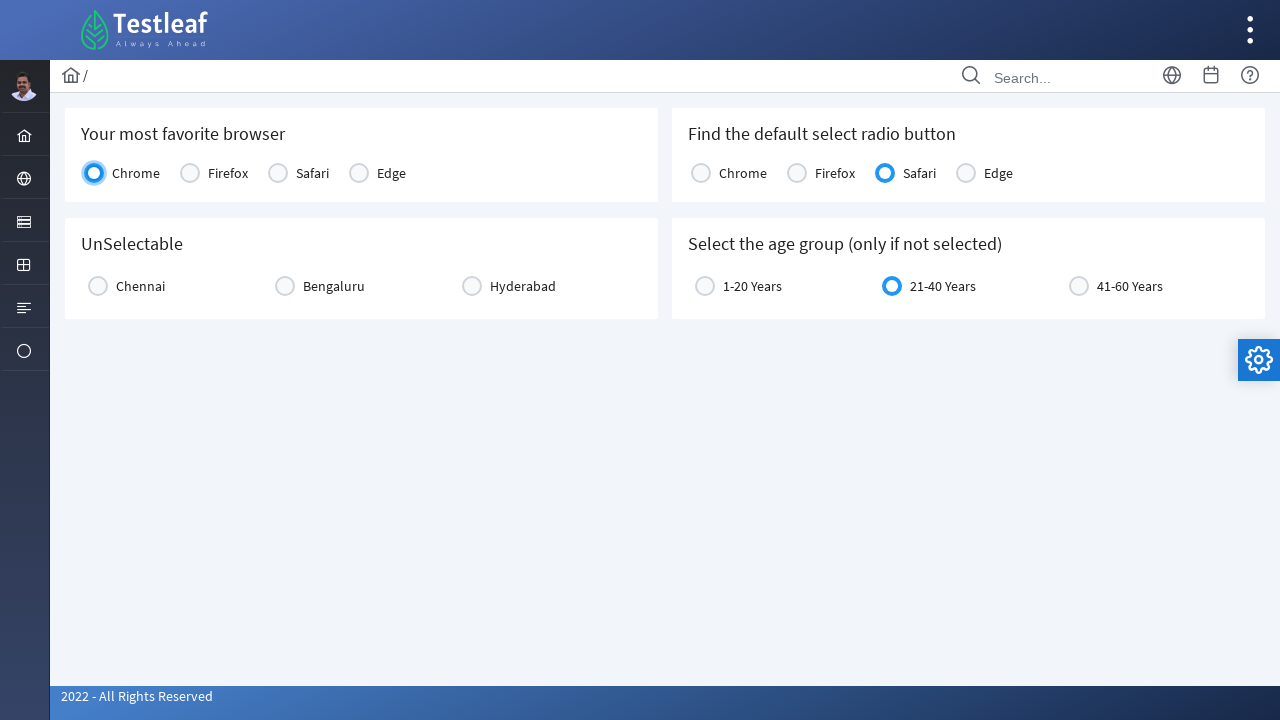